Tests radio button functionality on W3Schools by clicking on different radio button options to verify they can be selected

Starting URL: https://www.w3schools.com/howto/howto_css_custom_checkbox.asp

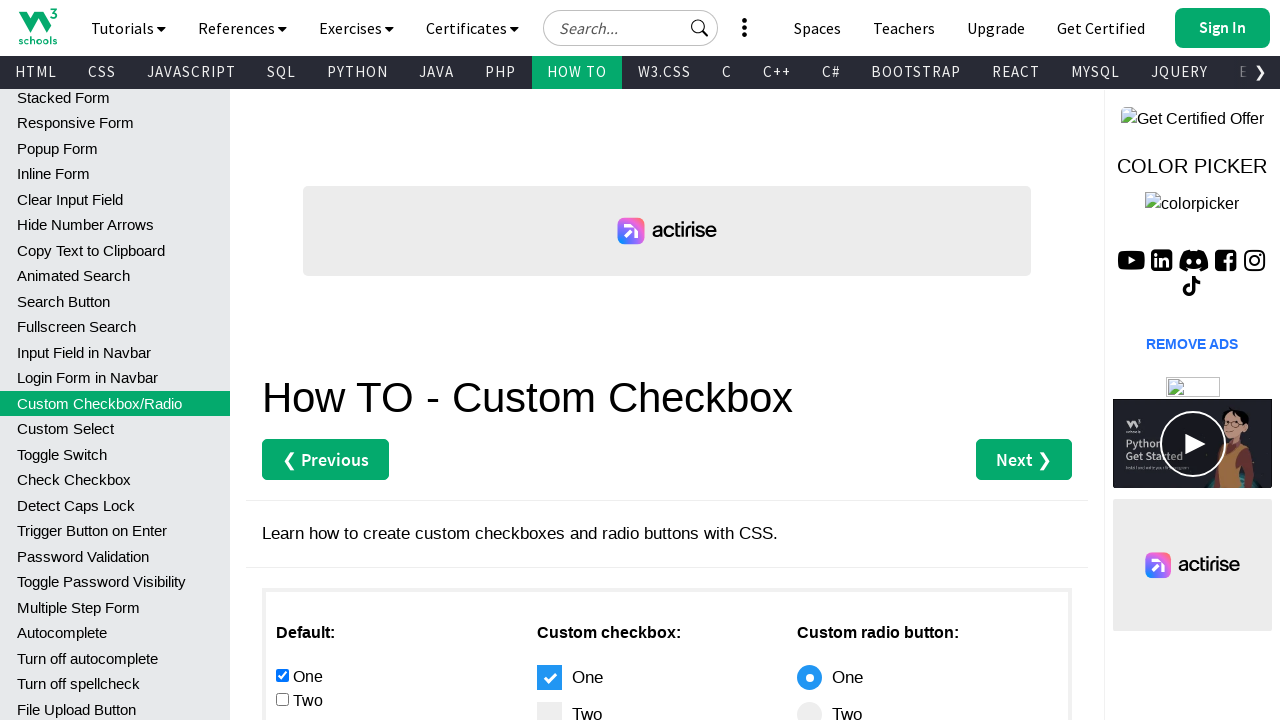

Clicked the fourth radio button option at (282, 360) on xpath=//*[@id='main']/div[3]/div[1]/input[4]
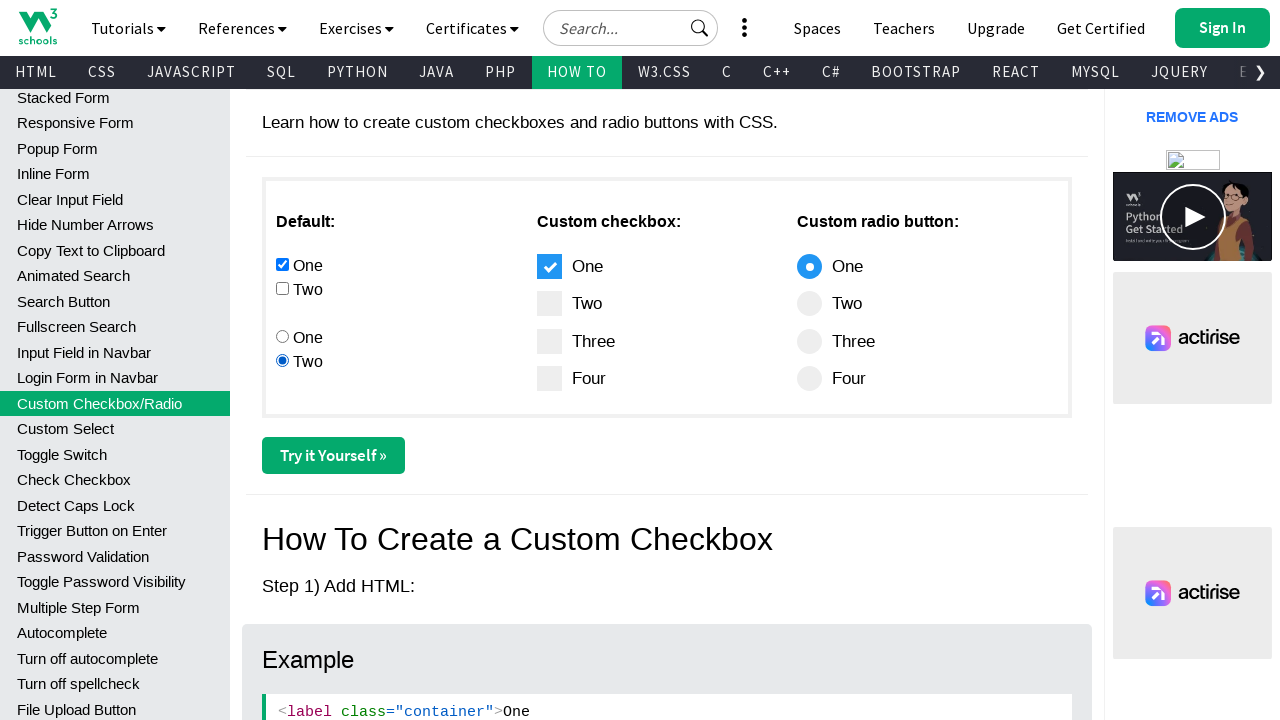

Clicked the third radio button option at (282, 336) on xpath=//*[@id='main']/div[3]/div[1]/input[3]
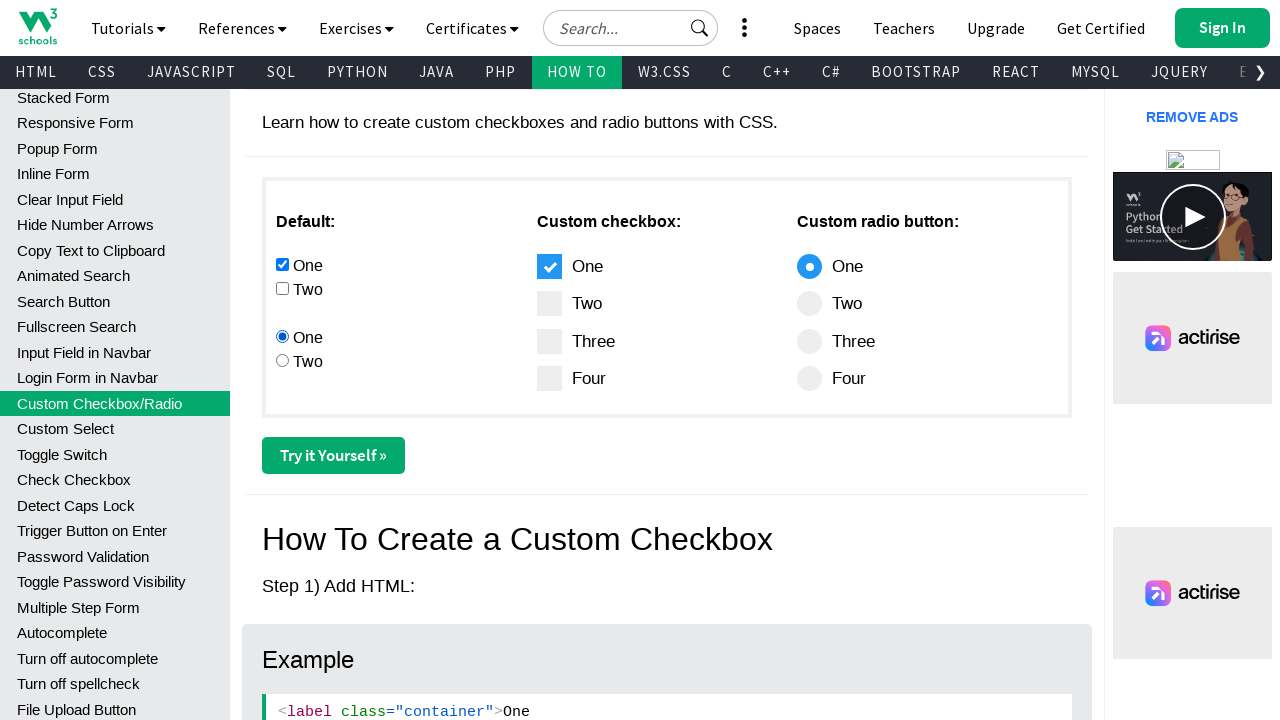

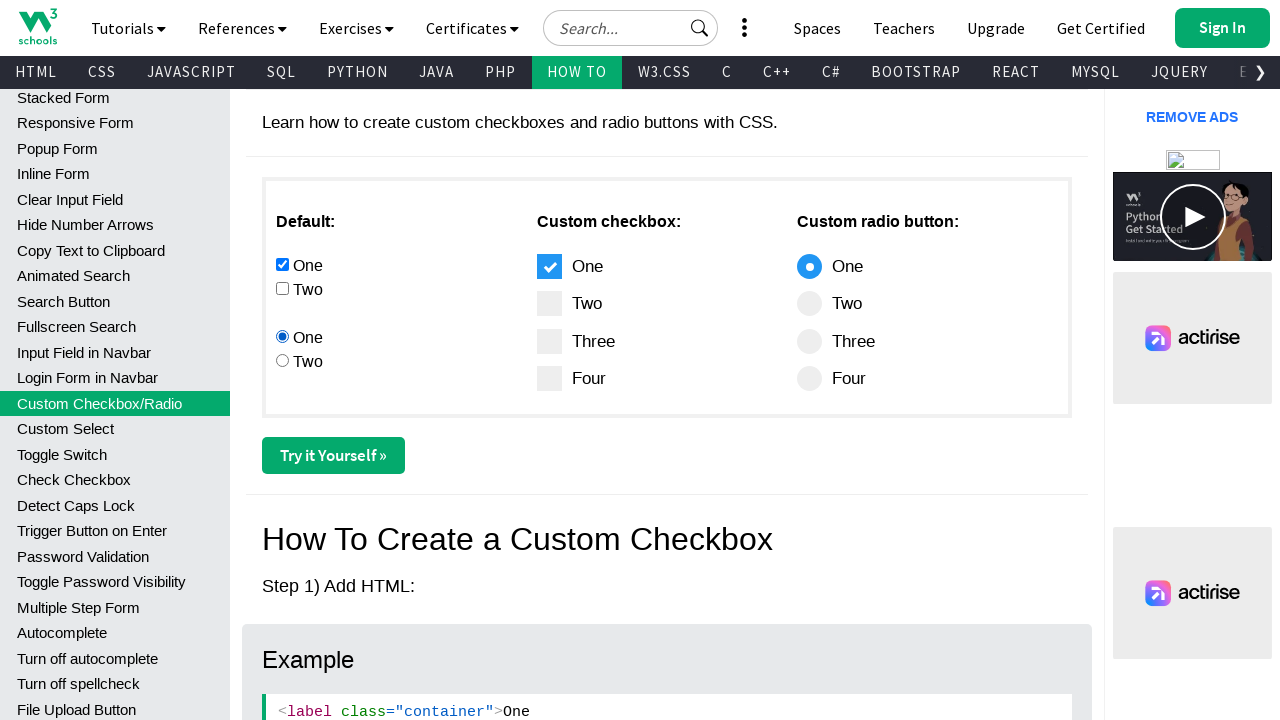